Tests un-marking todo items as complete by unchecking their toggle checkboxes.

Starting URL: https://demo.playwright.dev/todomvc

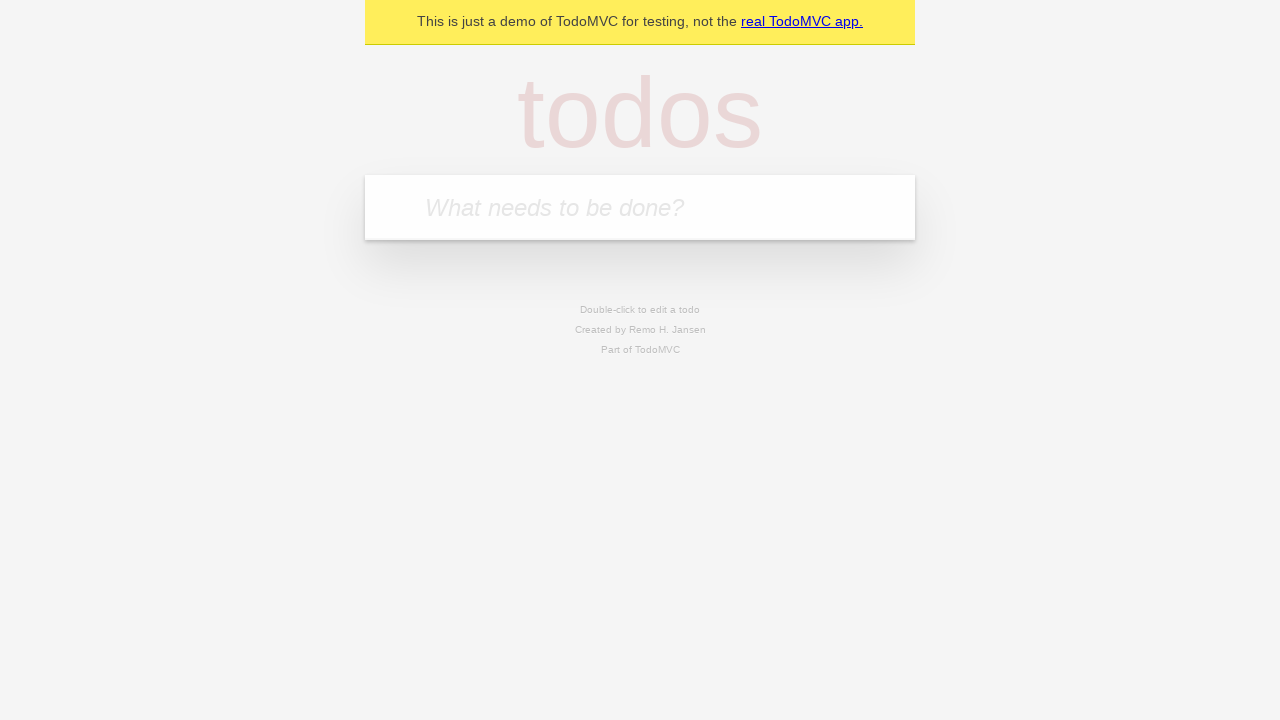

Filled todo input with 'buy some cheese' on internal:attr=[placeholder="What needs to be done?"i]
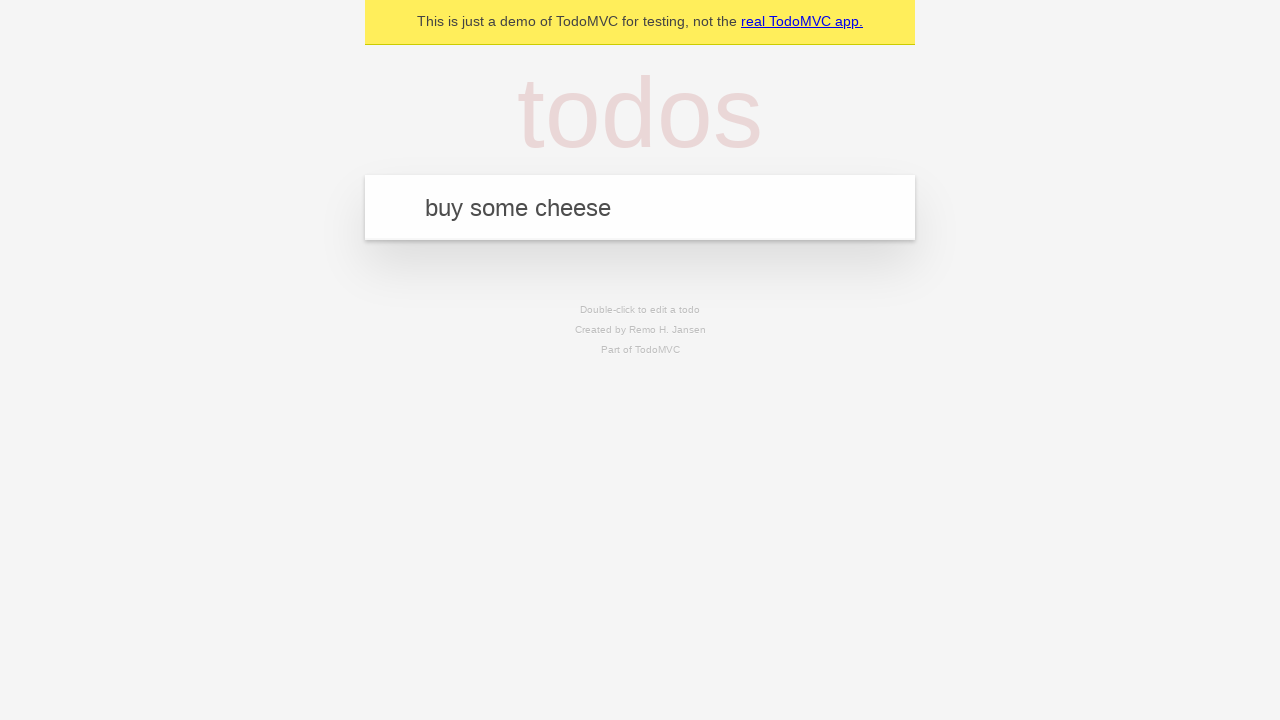

Pressed Enter to create first todo item on internal:attr=[placeholder="What needs to be done?"i]
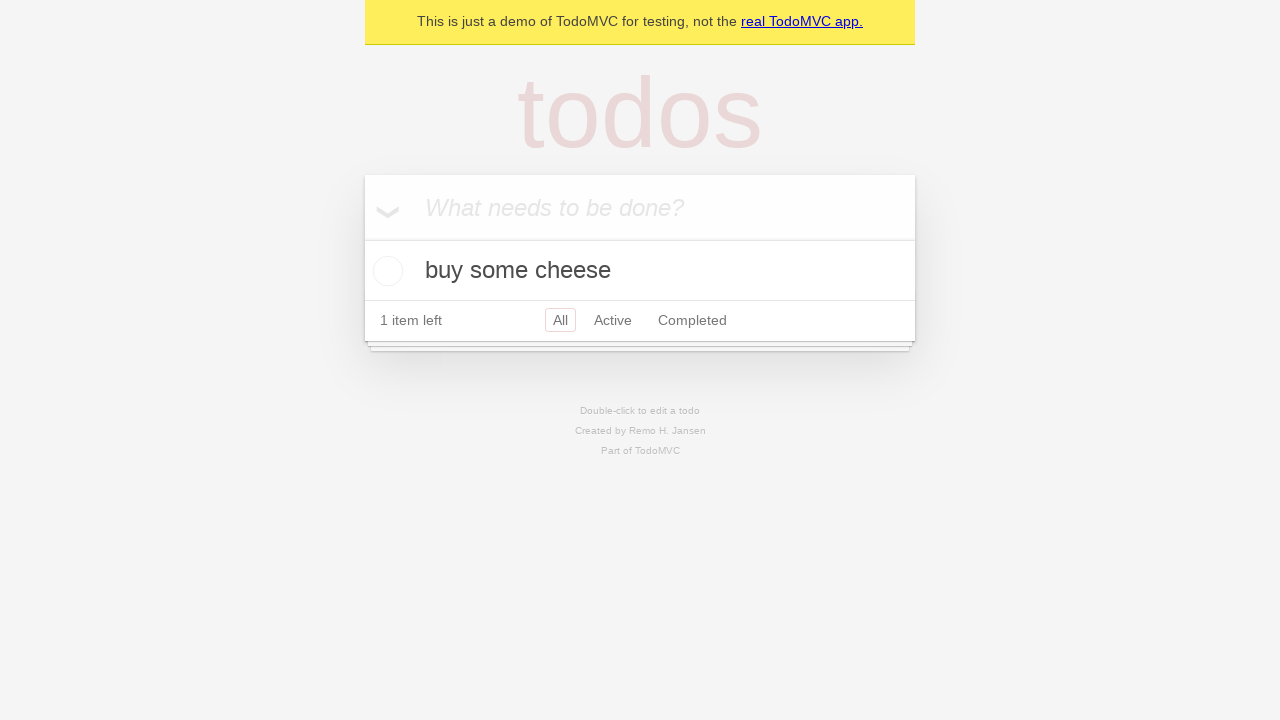

Filled todo input with 'feed the cat' on internal:attr=[placeholder="What needs to be done?"i]
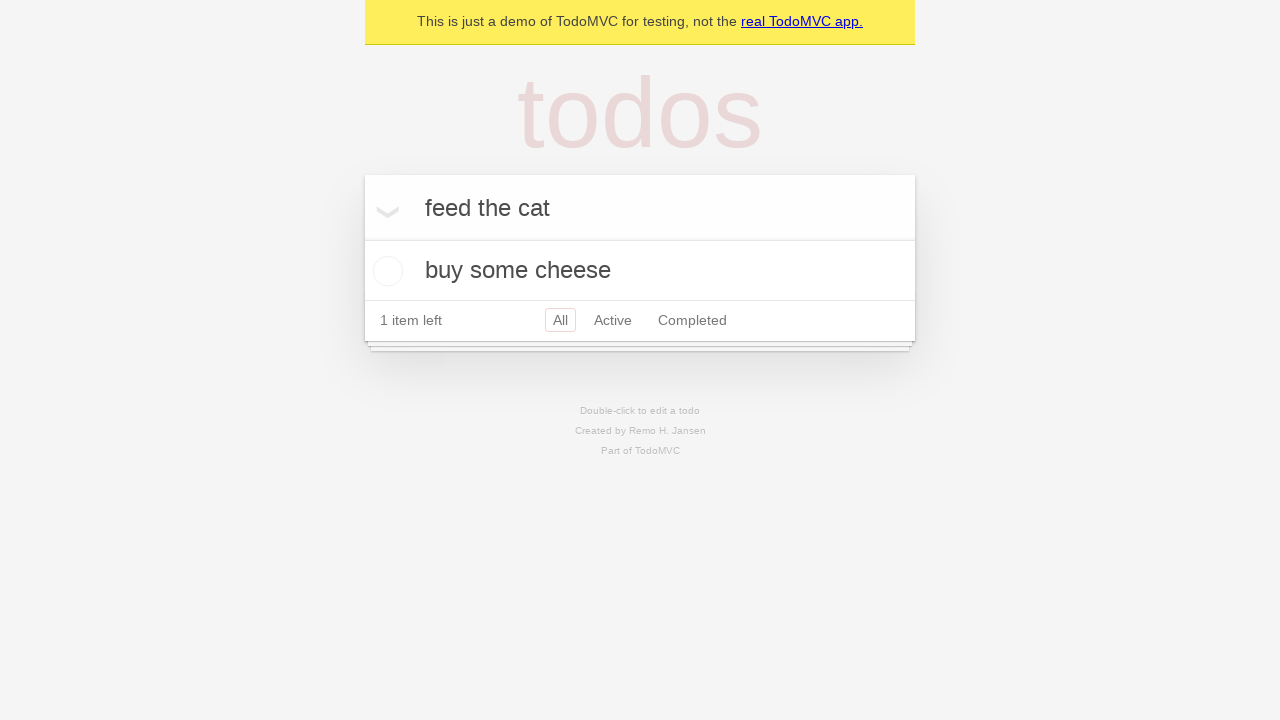

Pressed Enter to create second todo item on internal:attr=[placeholder="What needs to be done?"i]
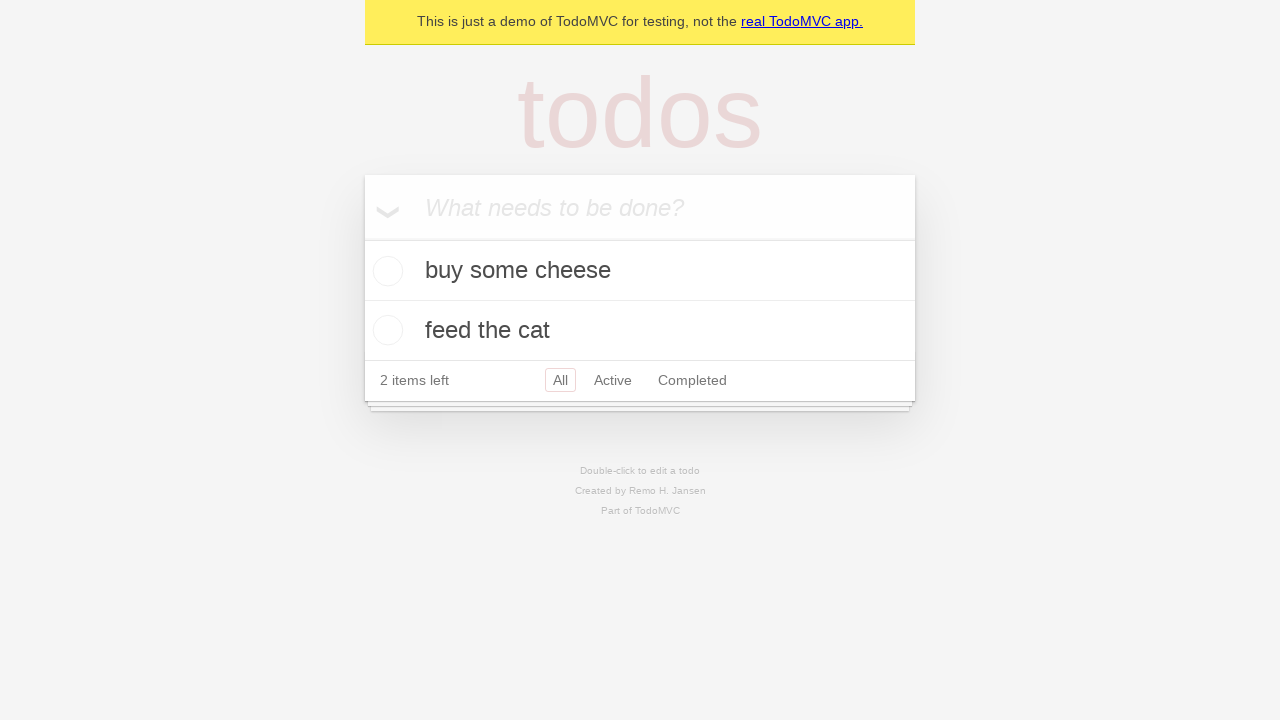

Checked the first todo item to mark it as complete at (385, 271) on .todo-list li >> nth=0 >> .toggle
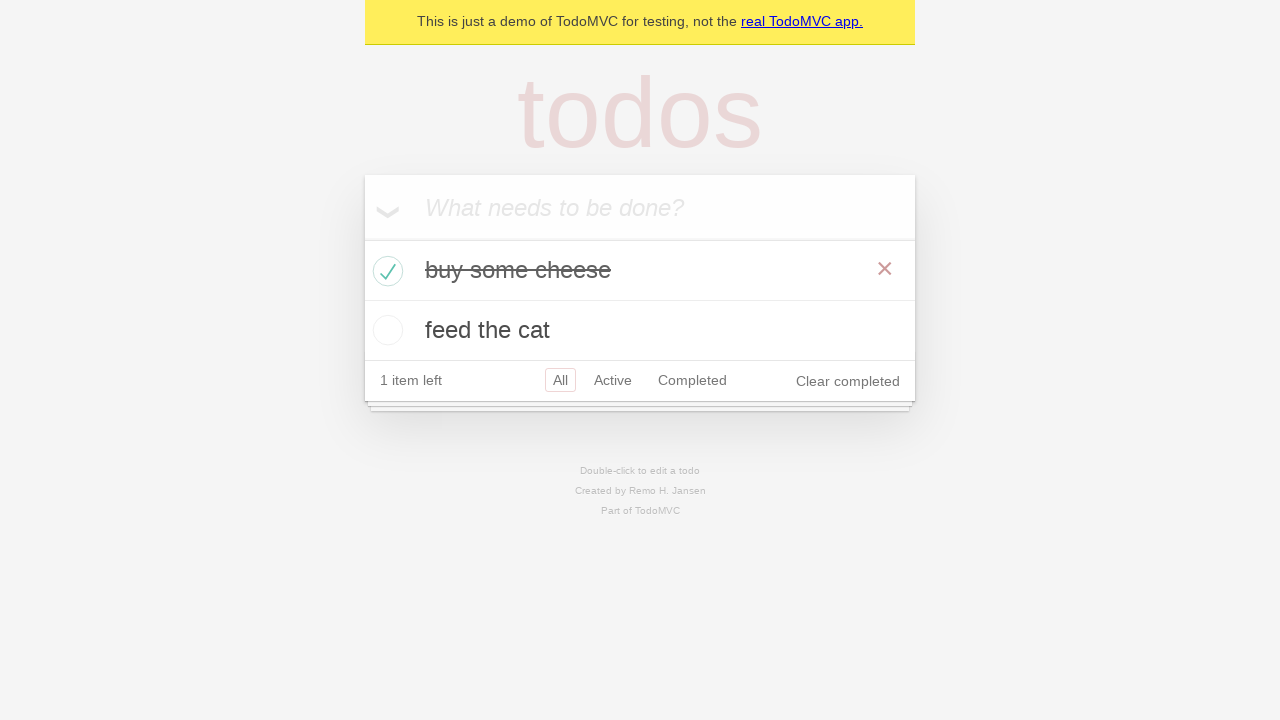

Unchecked the first todo item to mark it as incomplete at (385, 271) on .todo-list li >> nth=0 >> .toggle
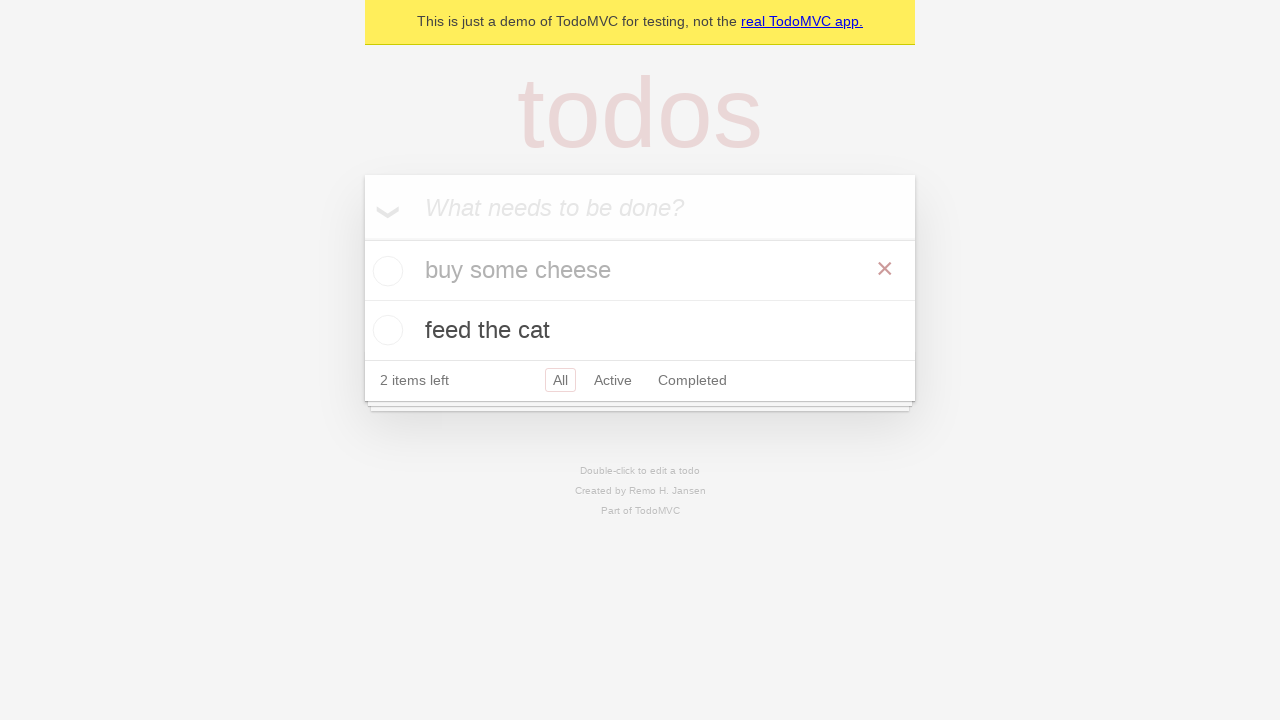

Verified todo list items are present and first item is no longer marked as complete
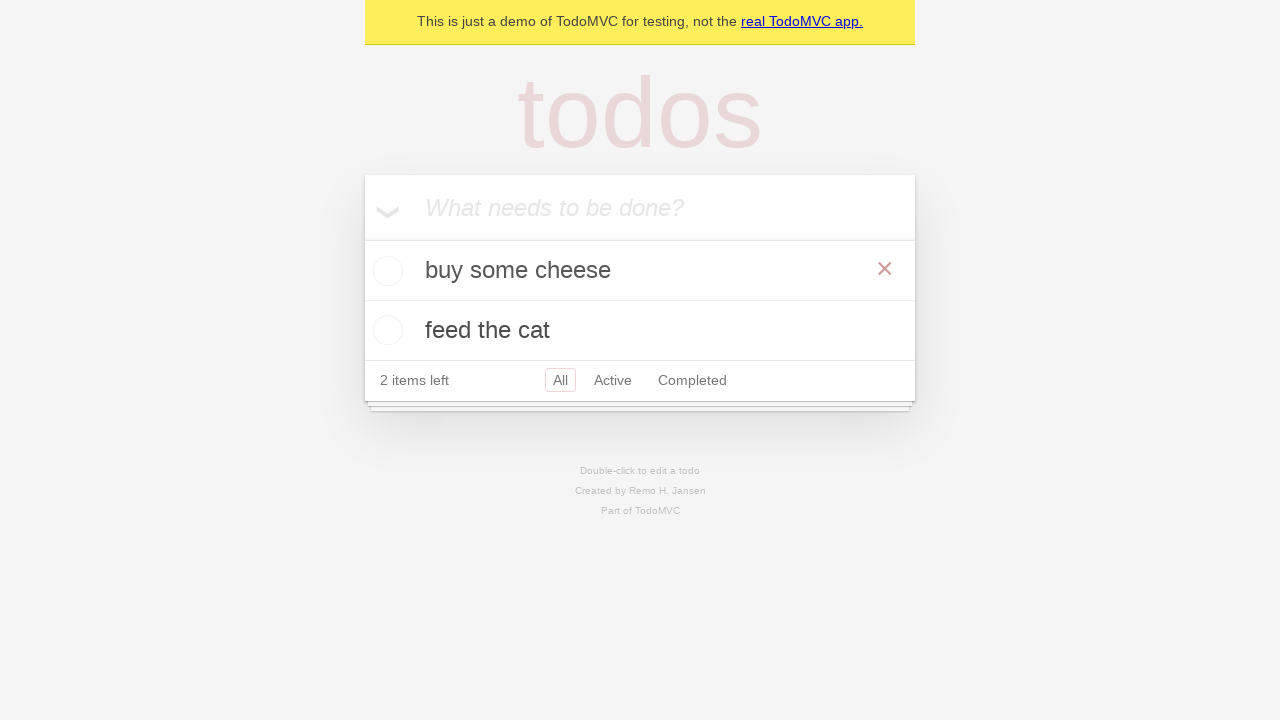

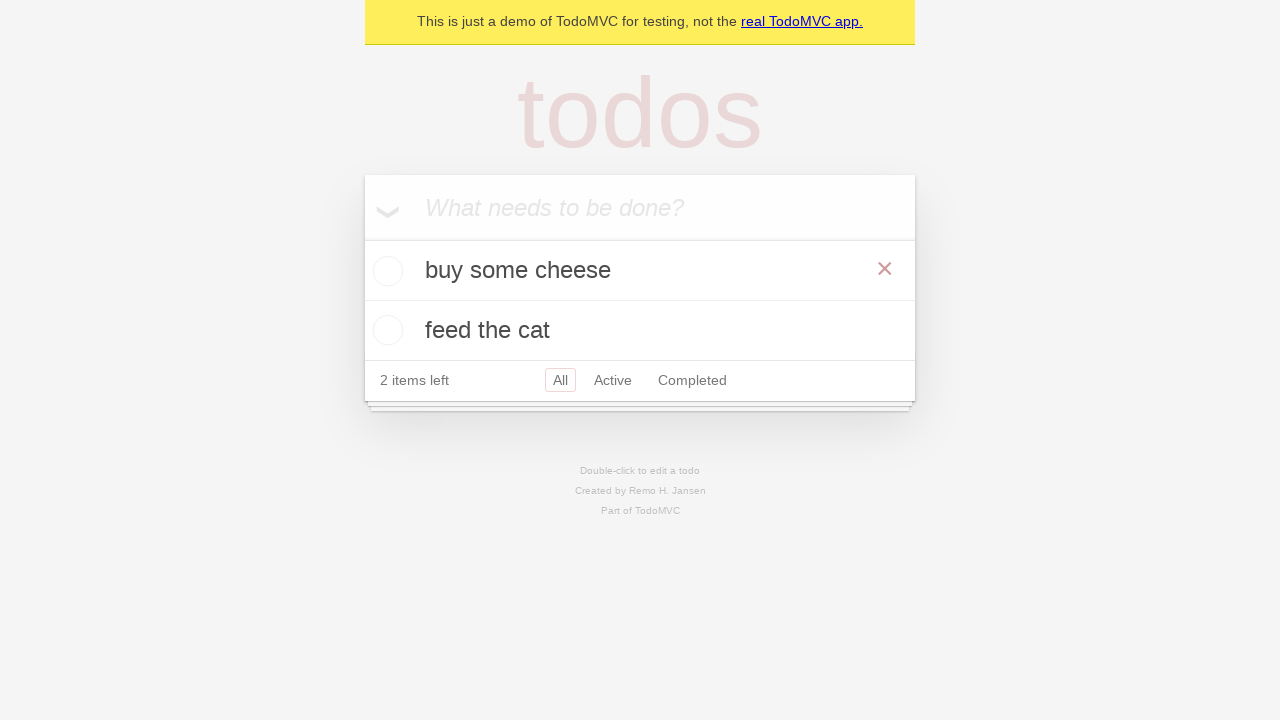